Tests drag and drop functionality by moving one element to another

Starting URL: https://the-internet.herokuapp.com/drag_and_drop

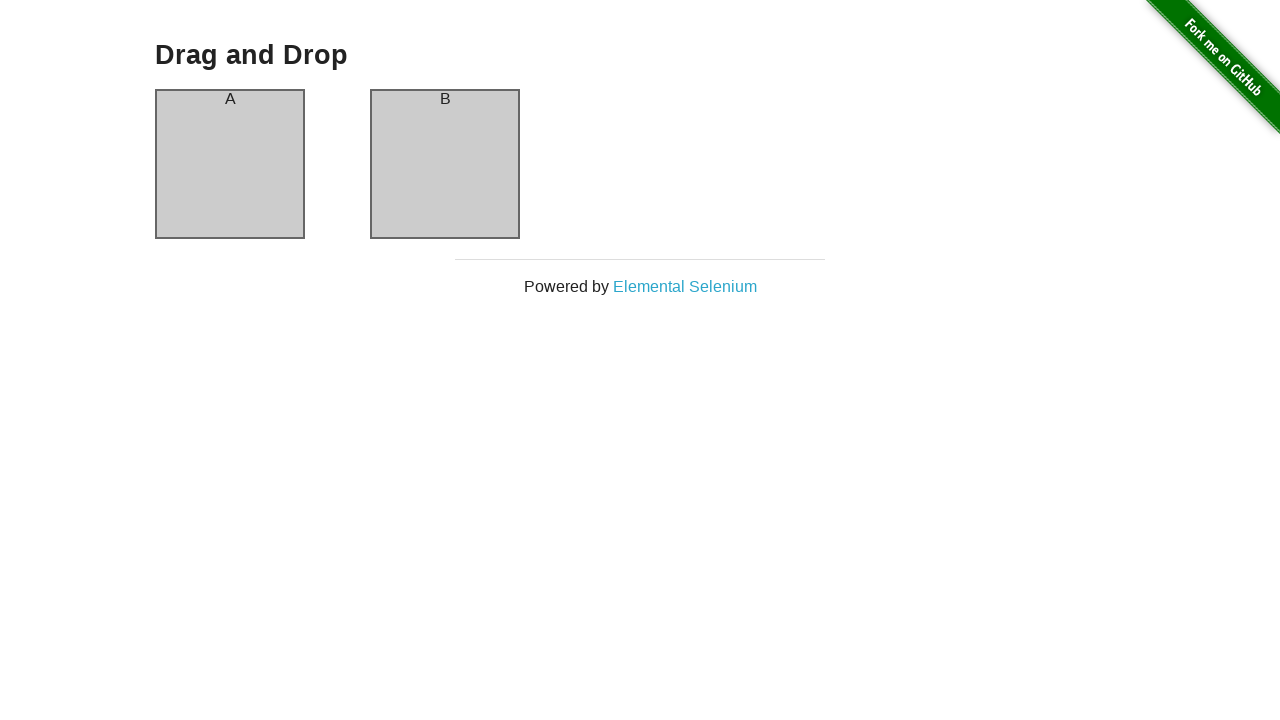

Navigated to drag and drop test page
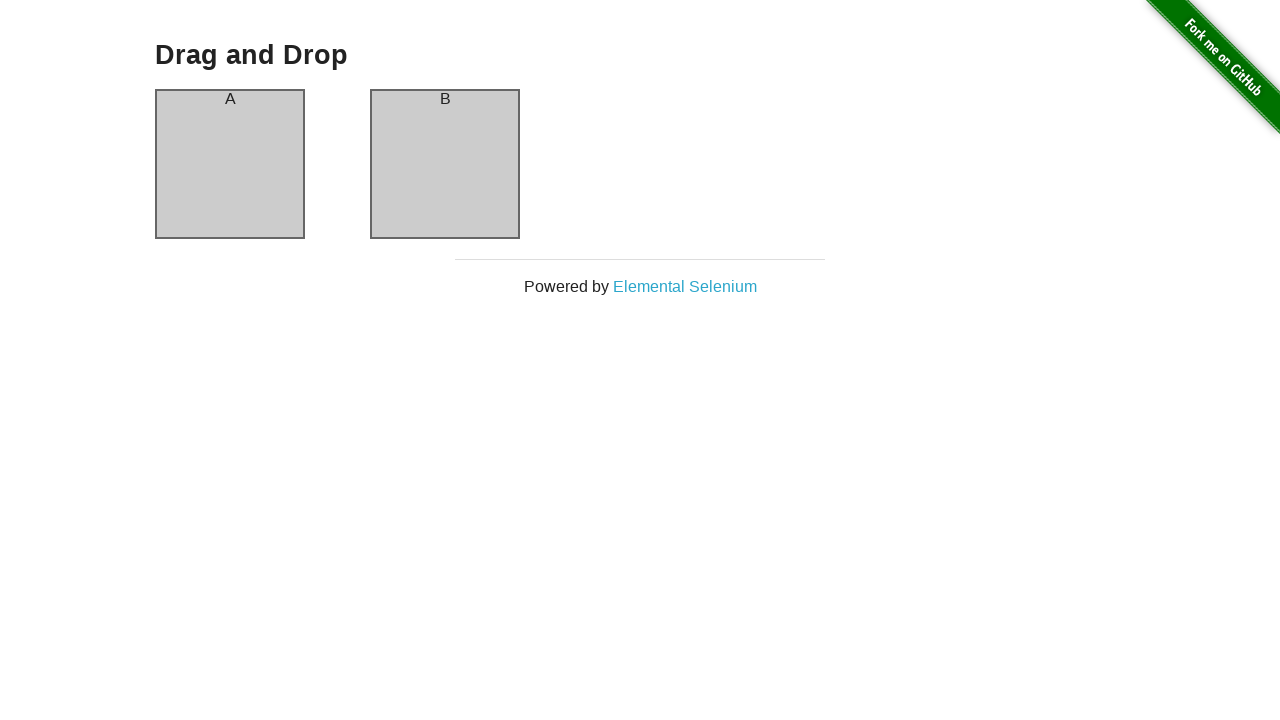

Dragged column A and dropped it on column B at (445, 164)
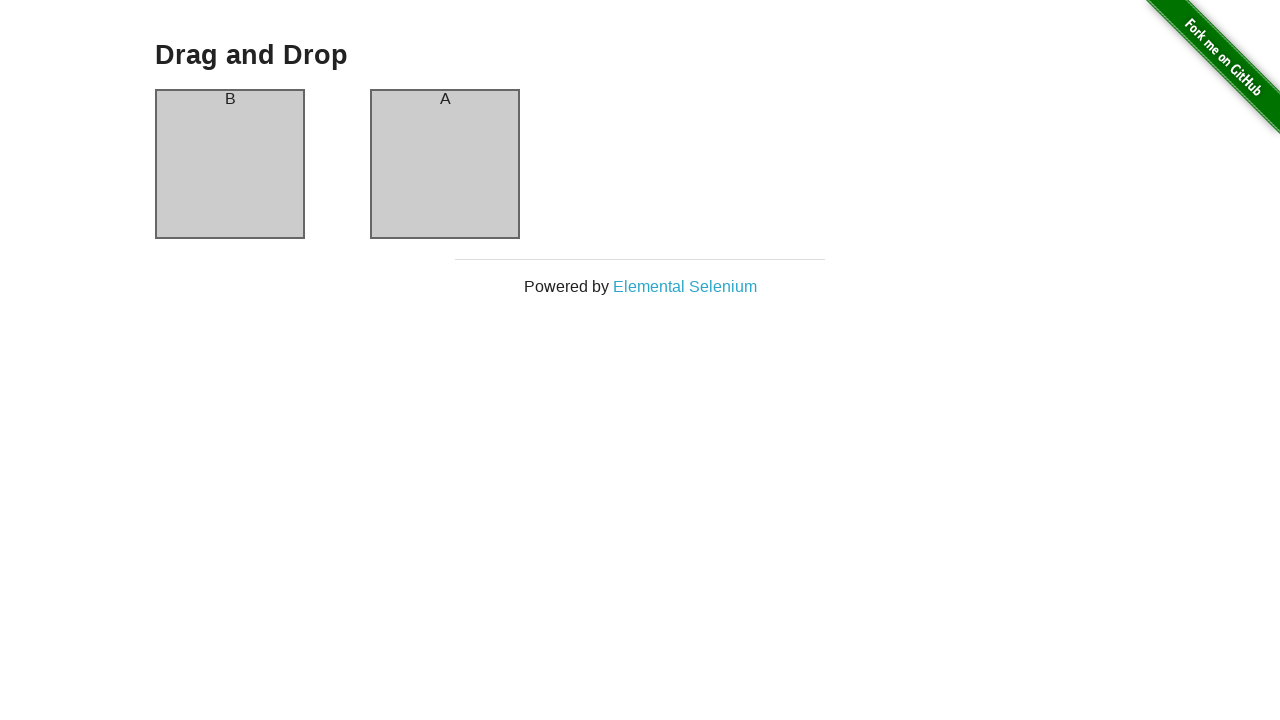

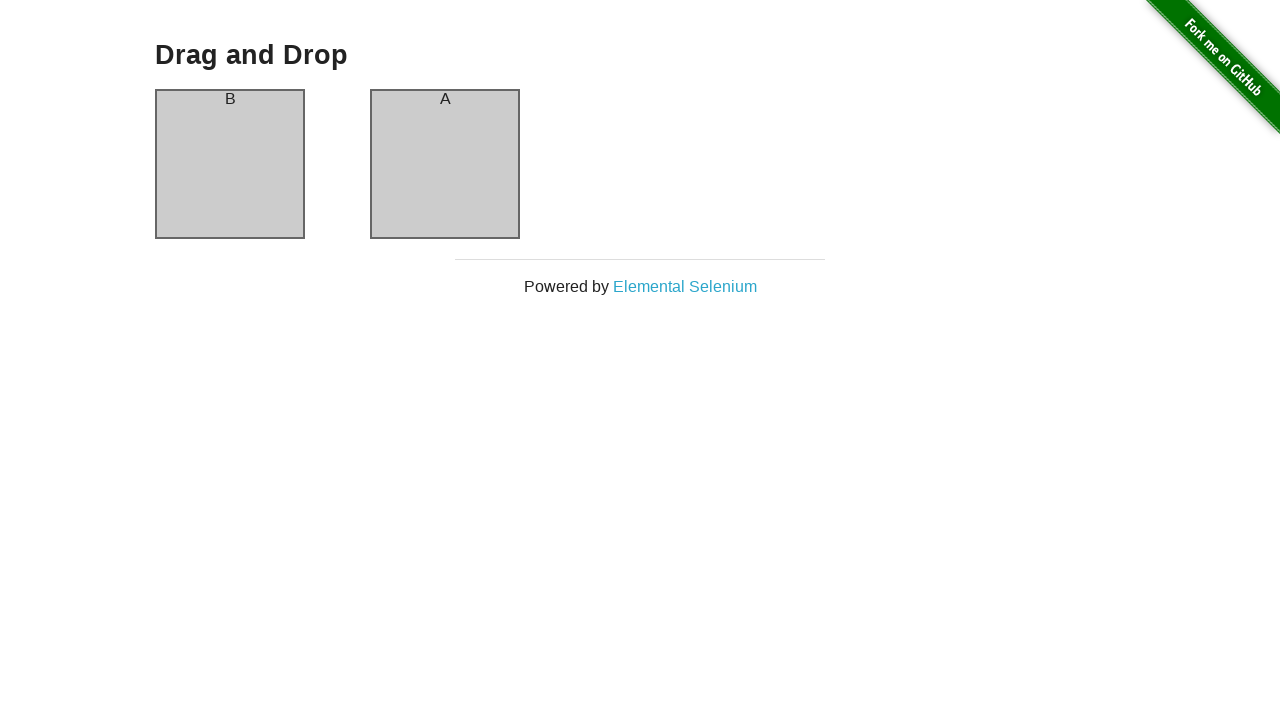